Verifies that none of the elements with class "test" contain the number 190 in their text

Starting URL: https://uljanovs.github.io/site/examples/locators

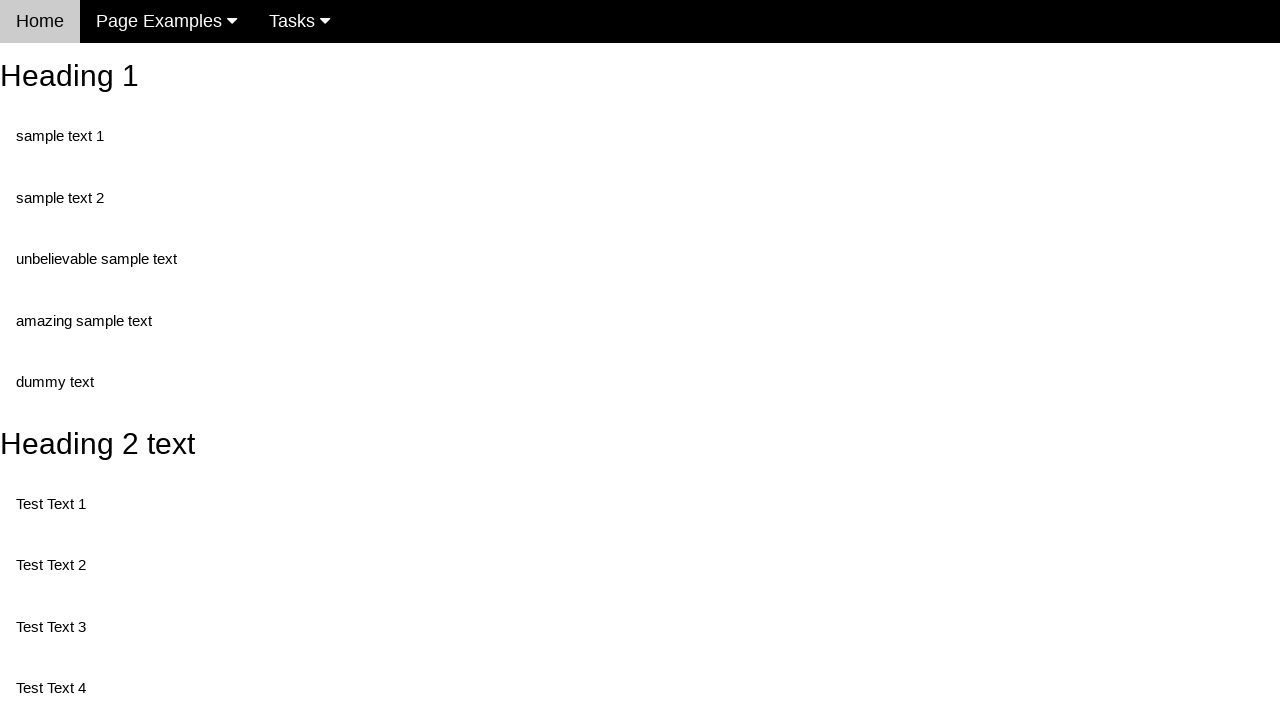

Navigated to locators example page
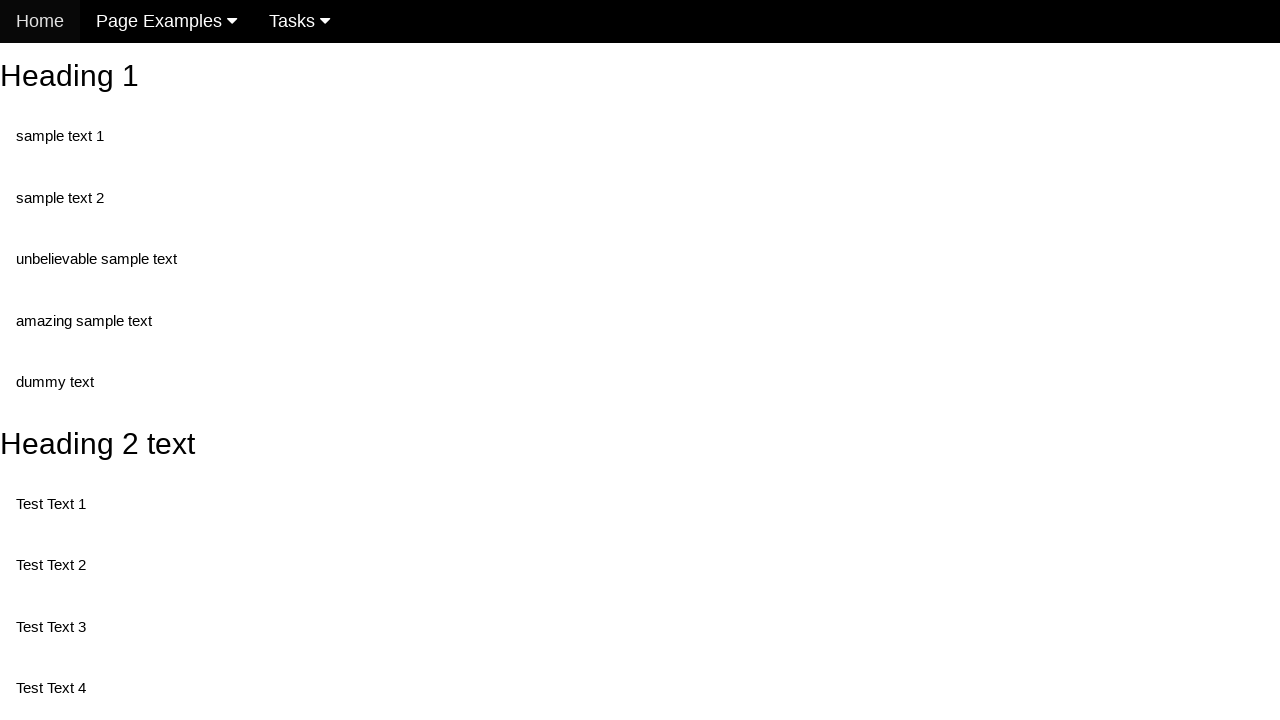

Retrieved all elements with class 'test'
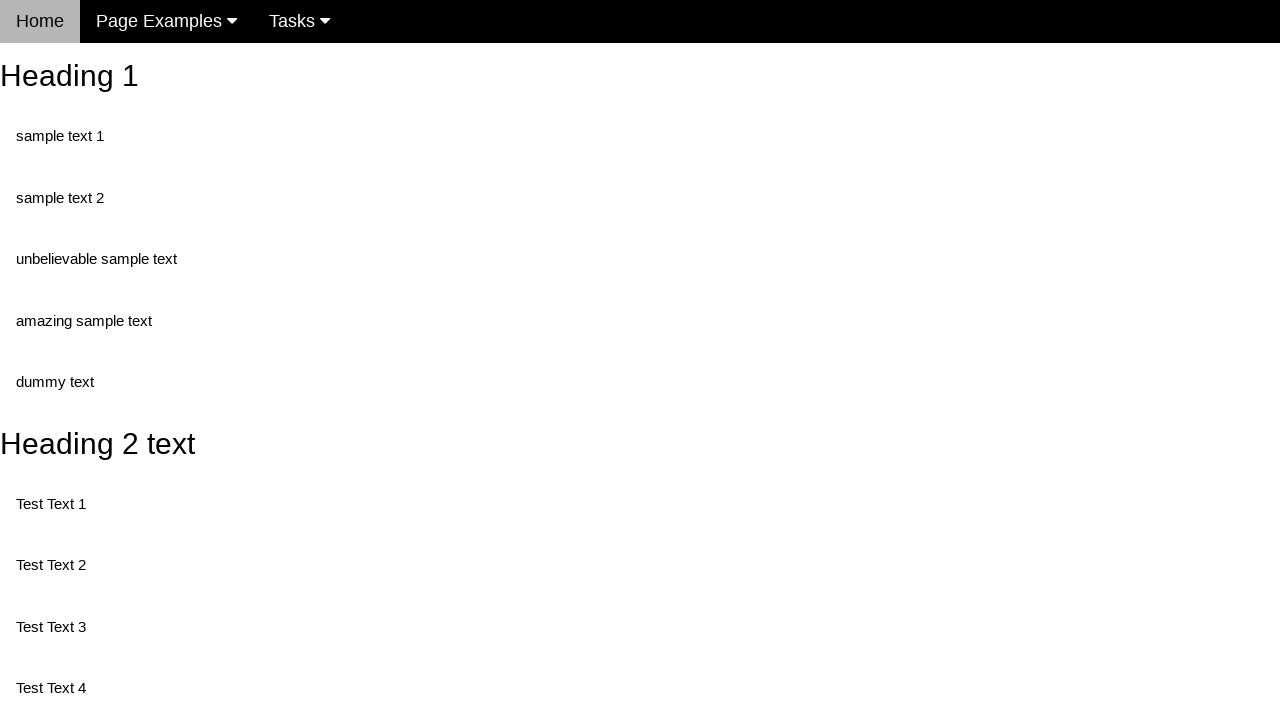

Retrieved text content from element: 'Test Text 1'
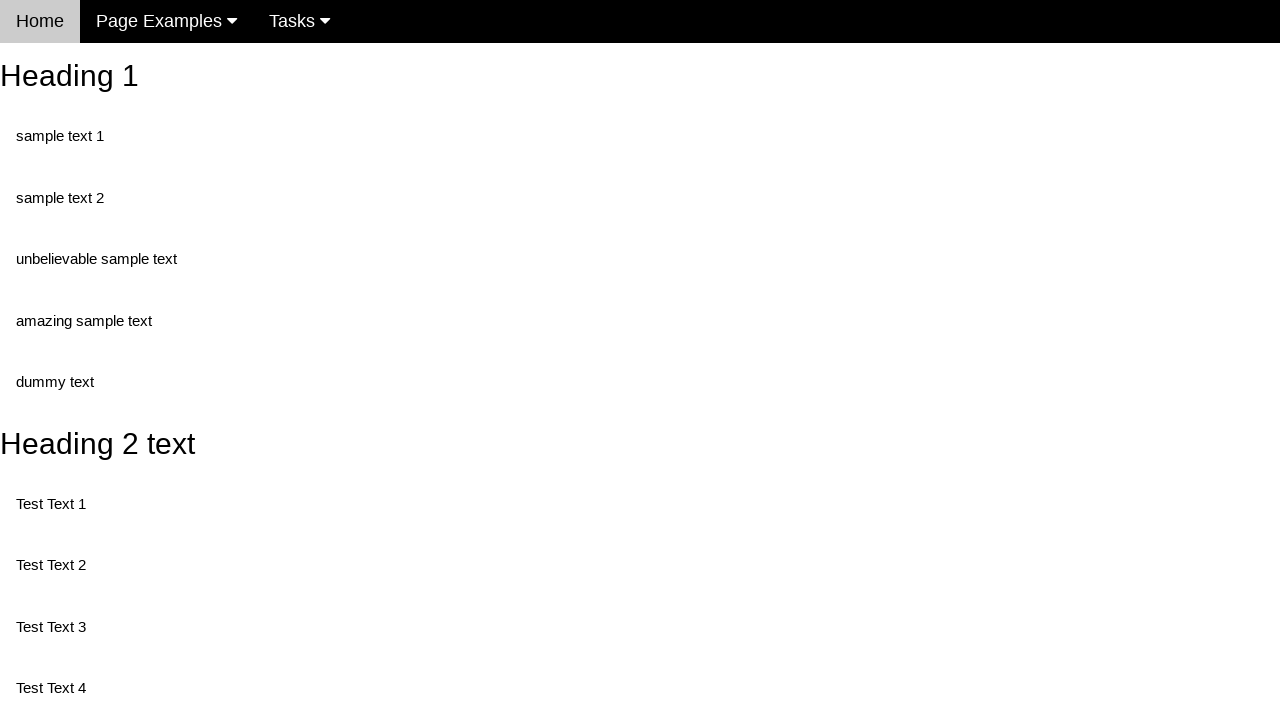

Verified element does not contain '190'
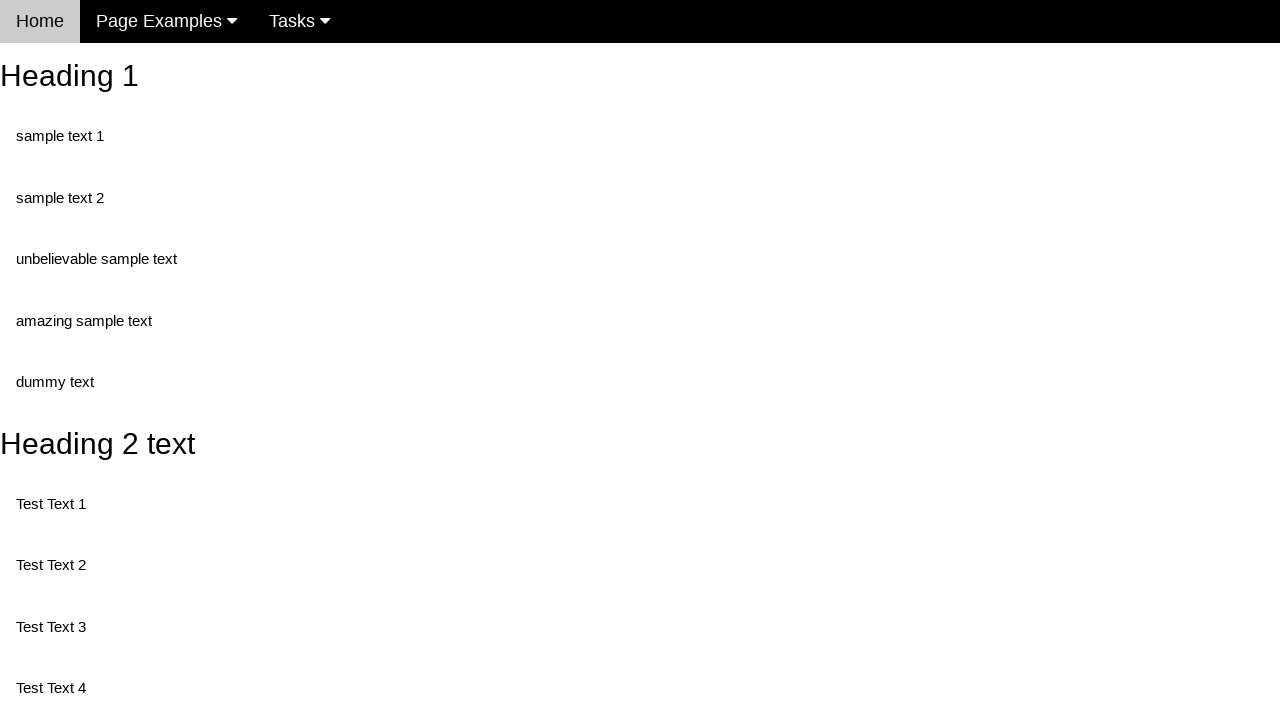

Retrieved text content from element: 'Test Text 3'
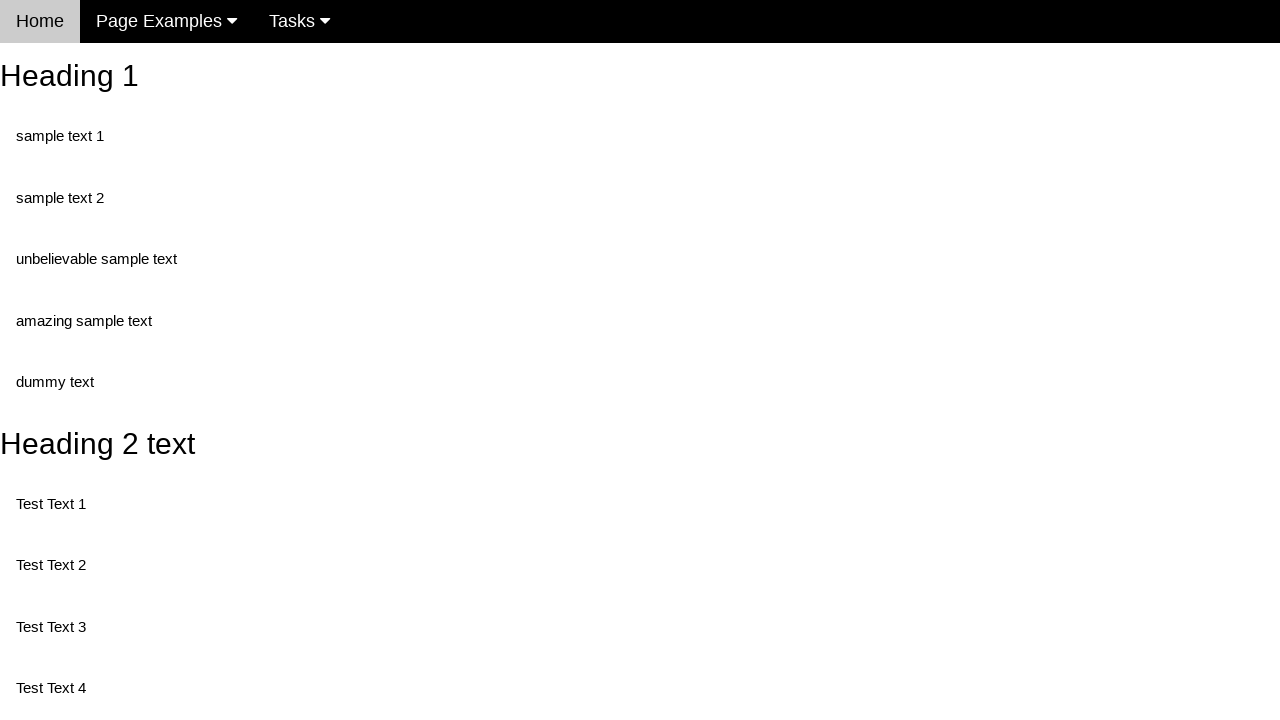

Verified element does not contain '190'
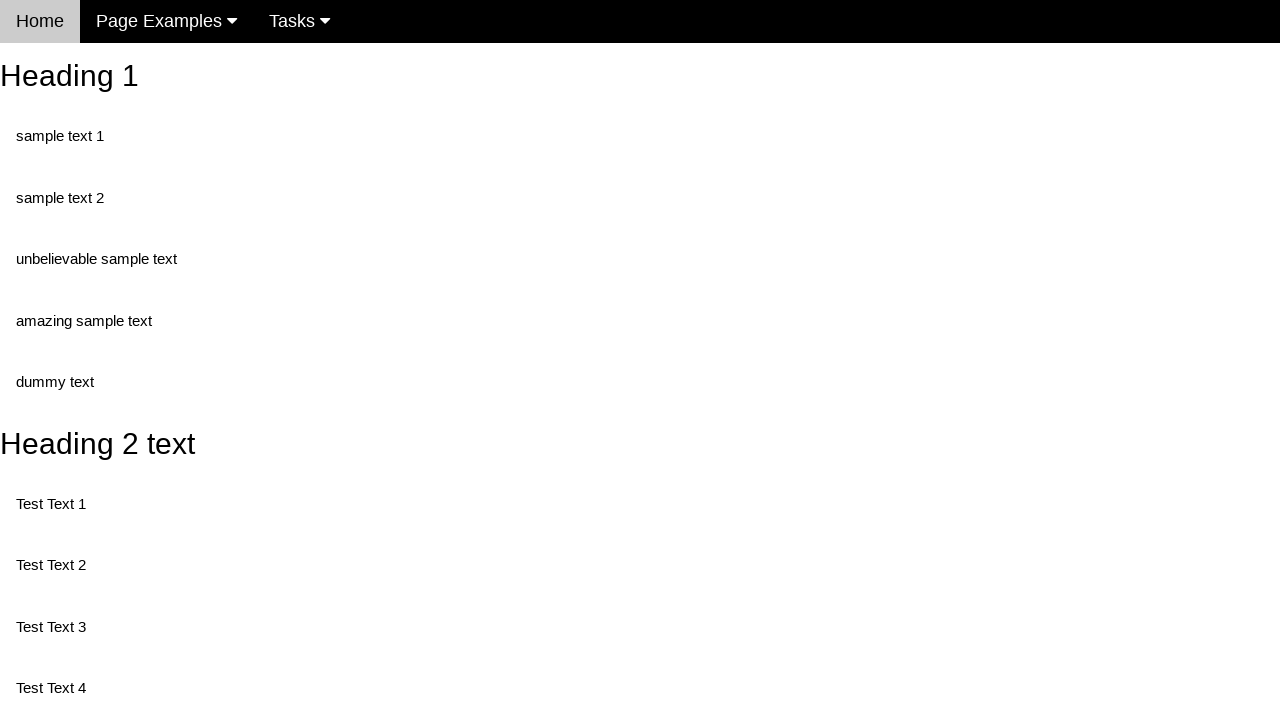

Retrieved text content from element: 'Test Text 4'
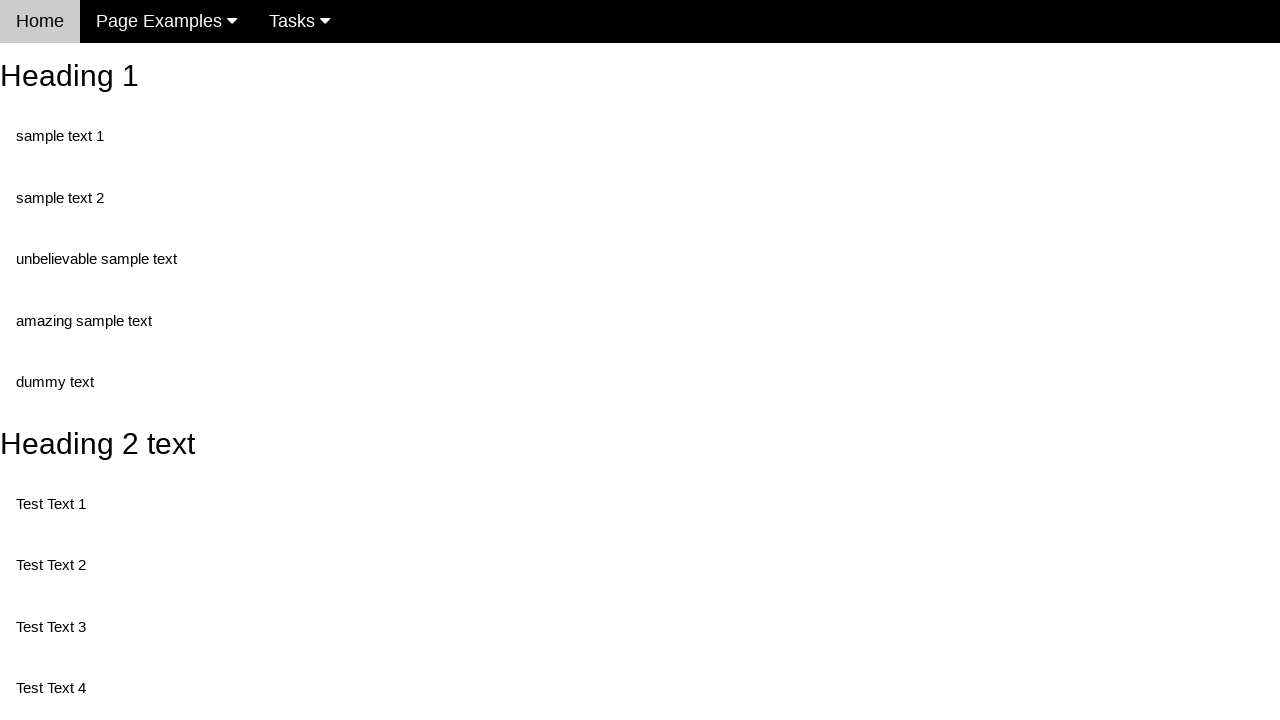

Verified element does not contain '190'
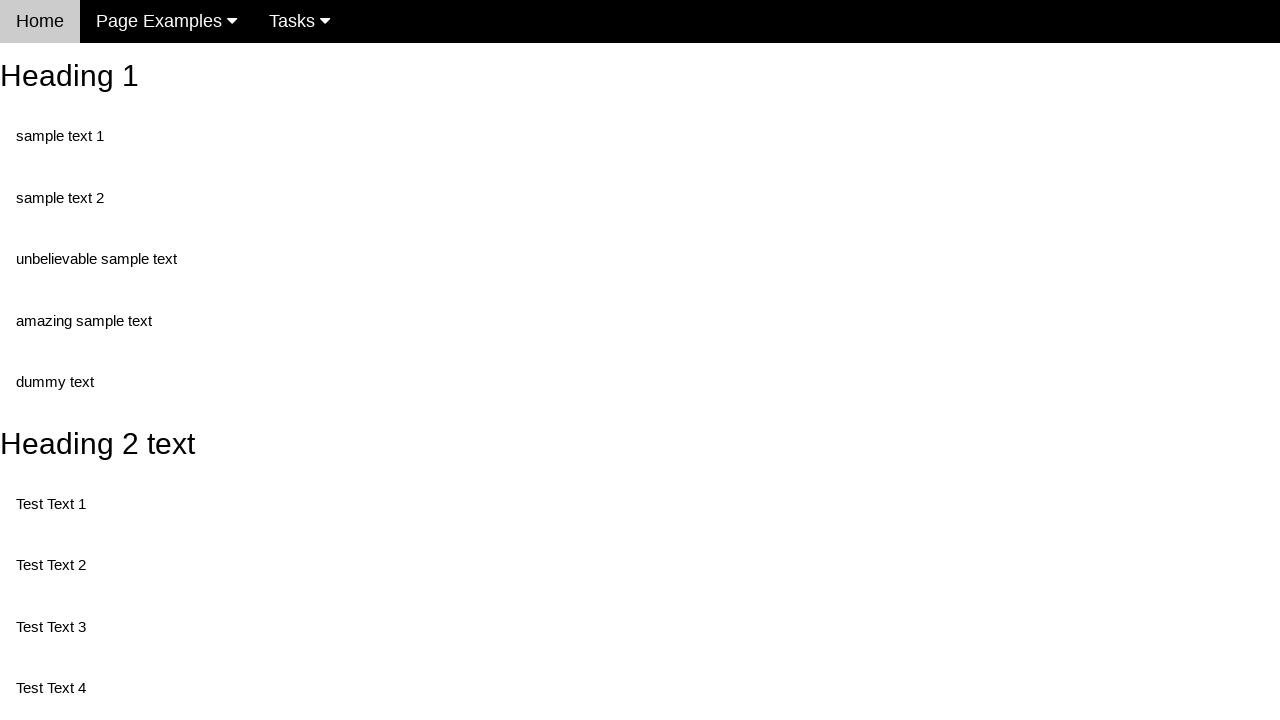

Retrieved text content from element: 'Test Text 5'
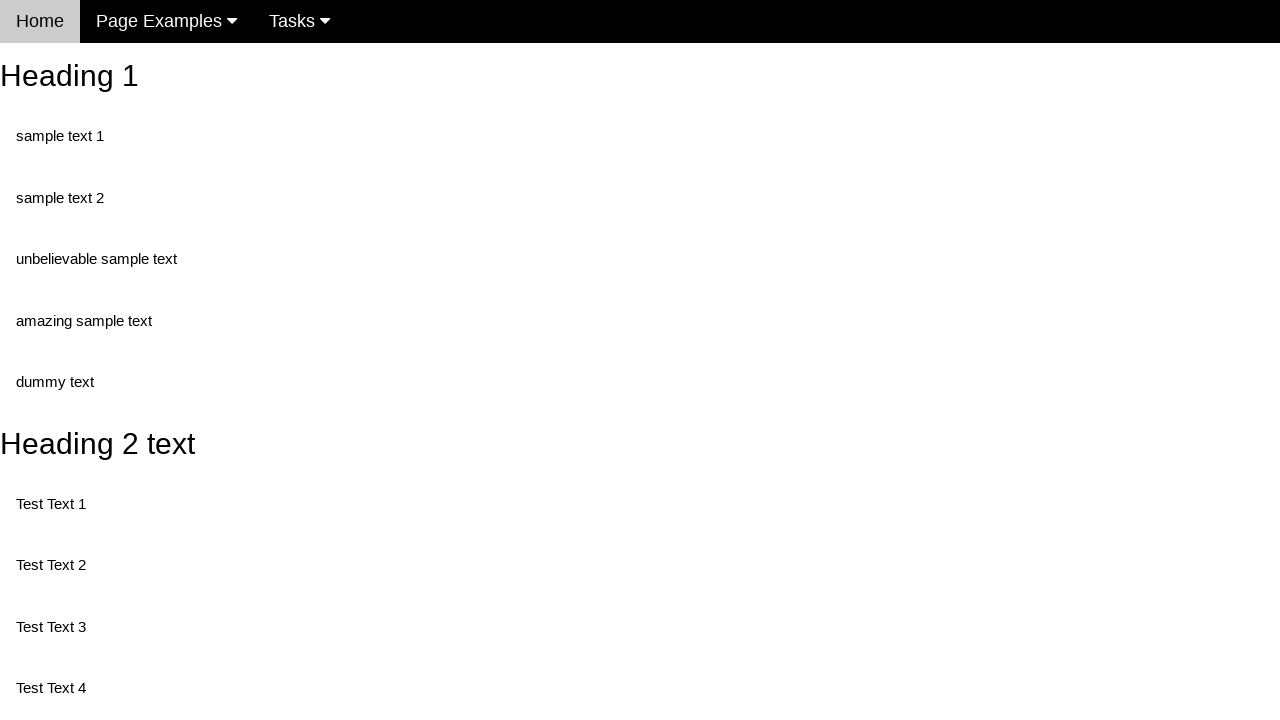

Verified element does not contain '190'
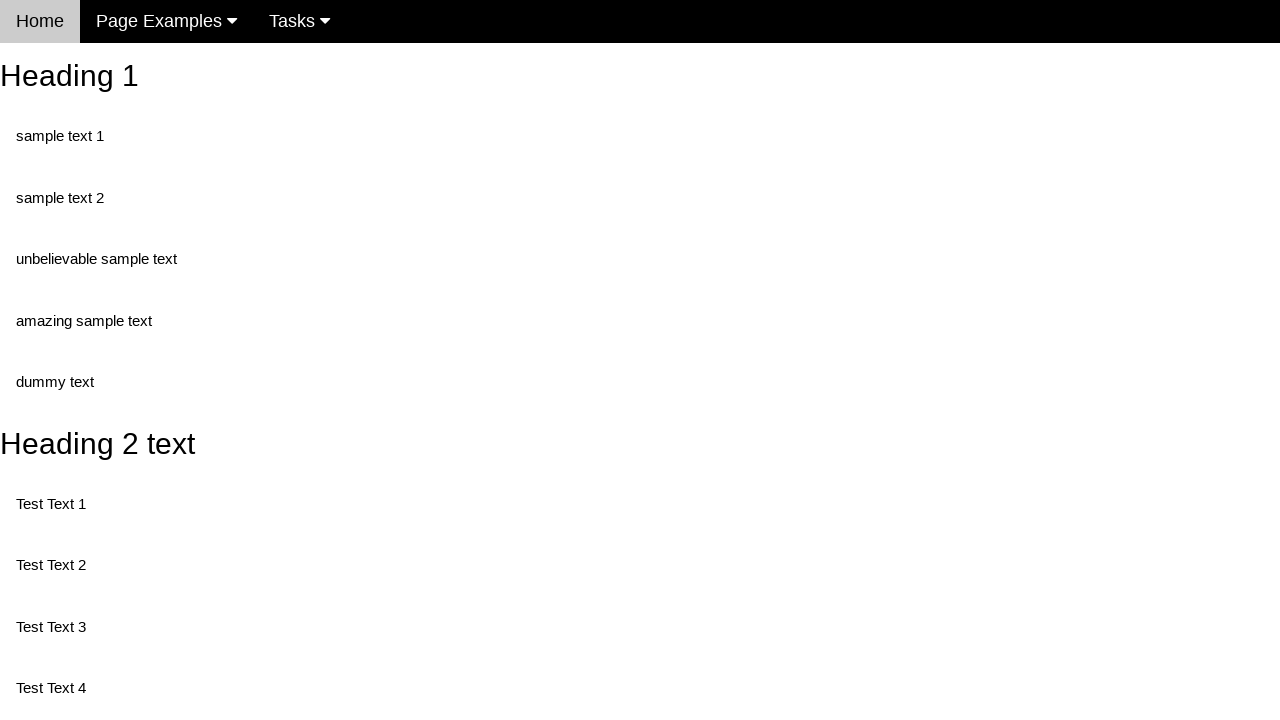

Retrieved text content from element: 'Test Text 6'
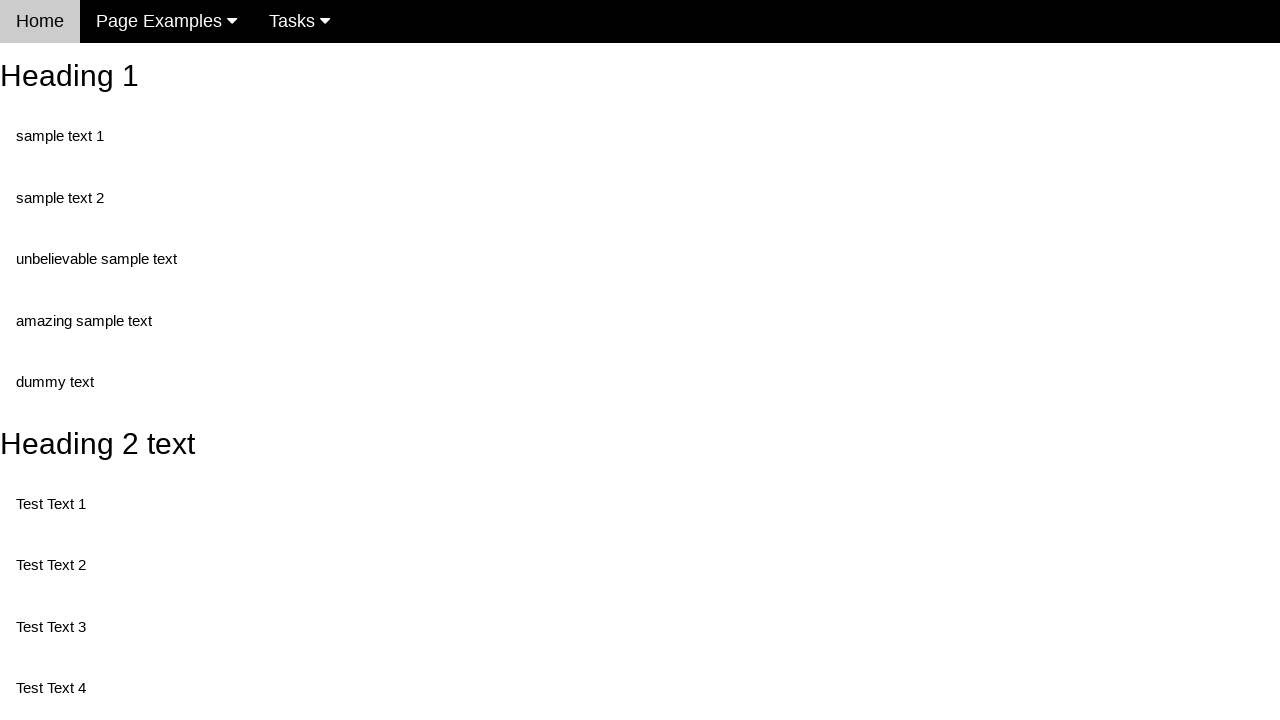

Verified element does not contain '190'
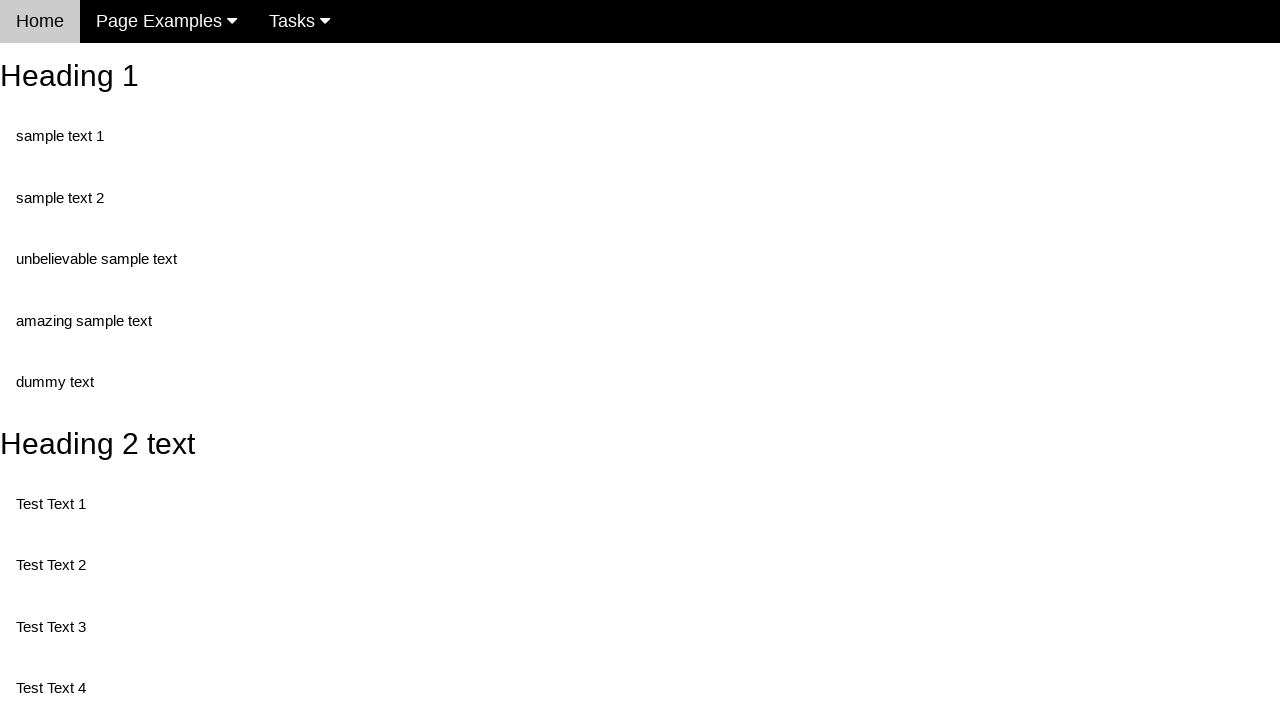

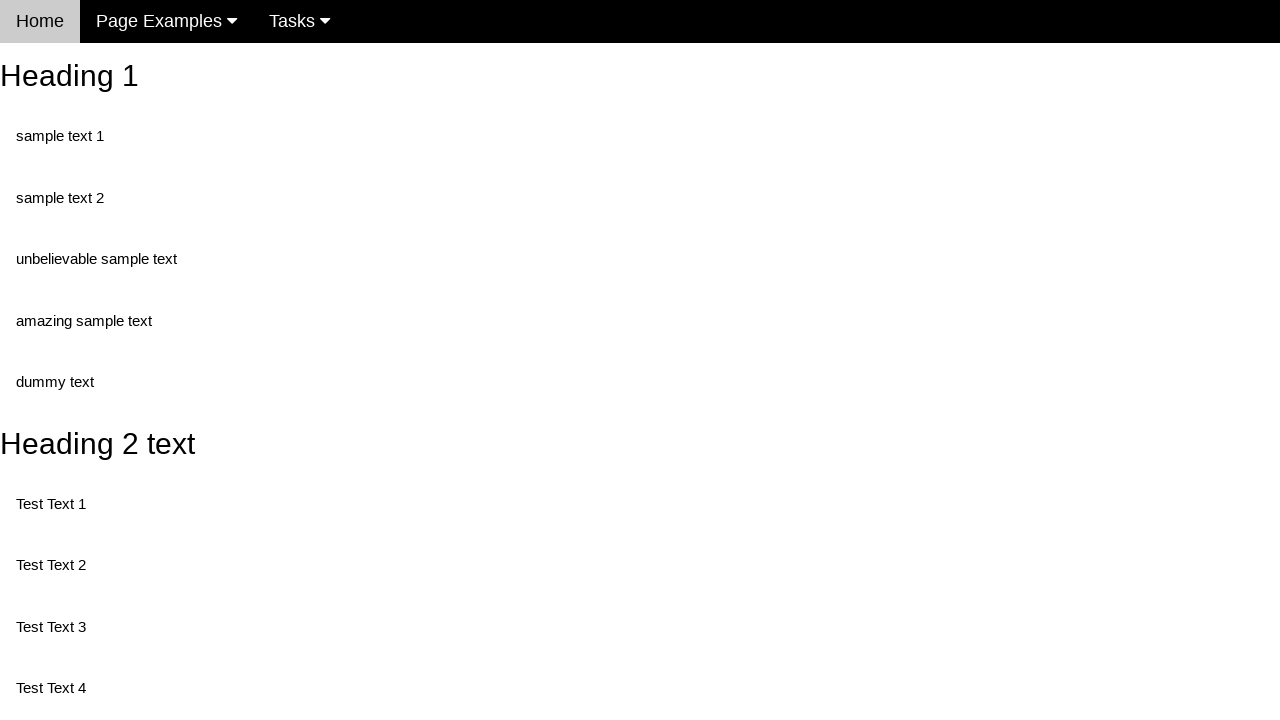